Navigates to a dynamic data loading demo page and waits for it to load

Starting URL: http://syntaxtechs.com/selenium-practice/dynamic-data-loading-demo.php

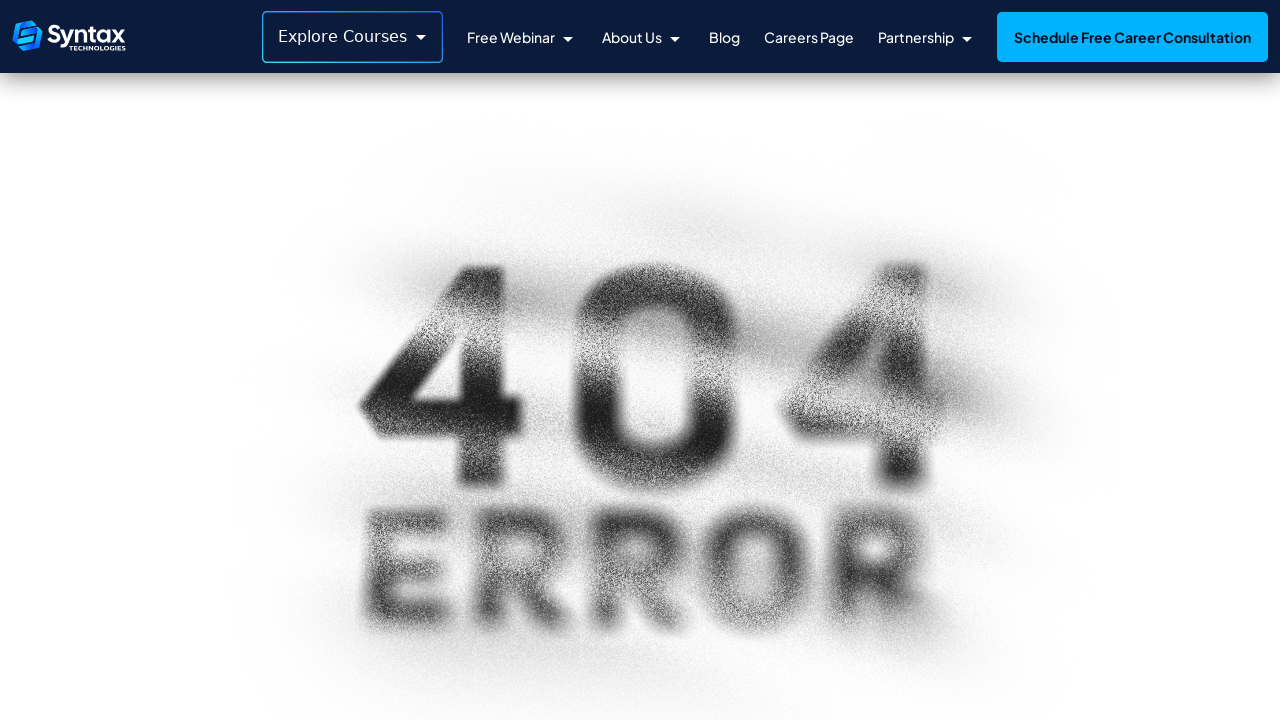

Waited for page DOM content to load
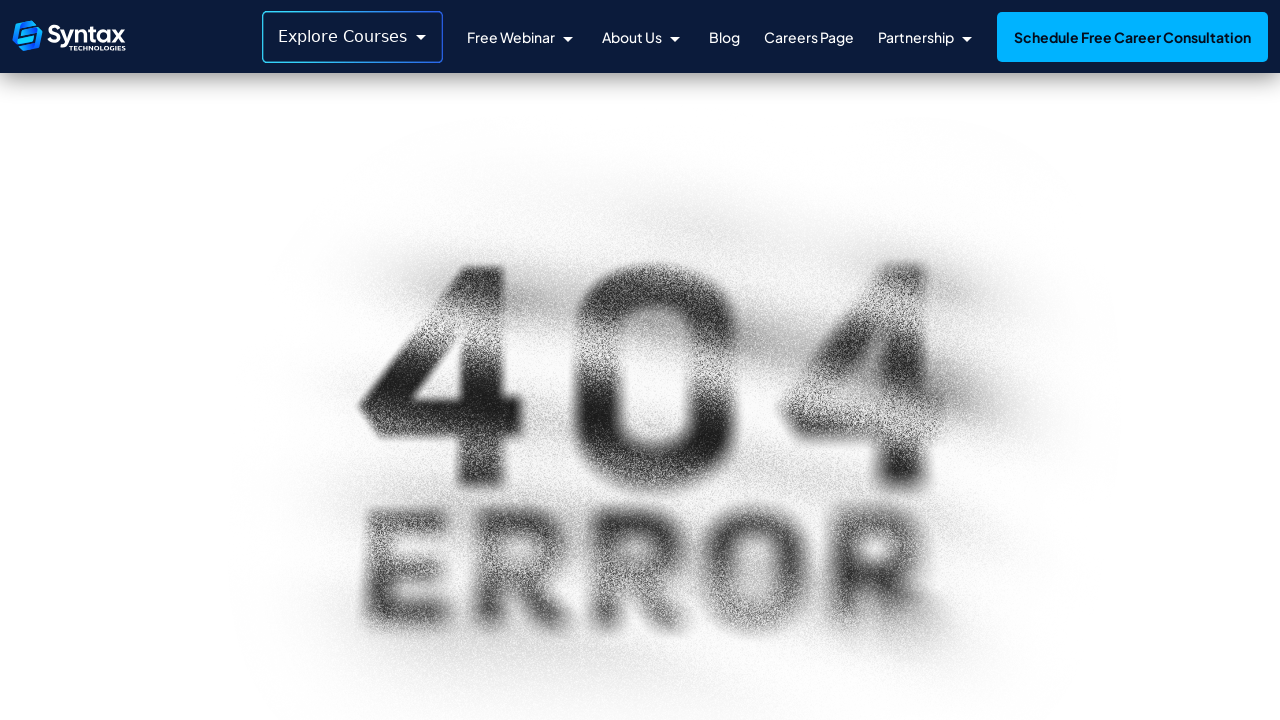

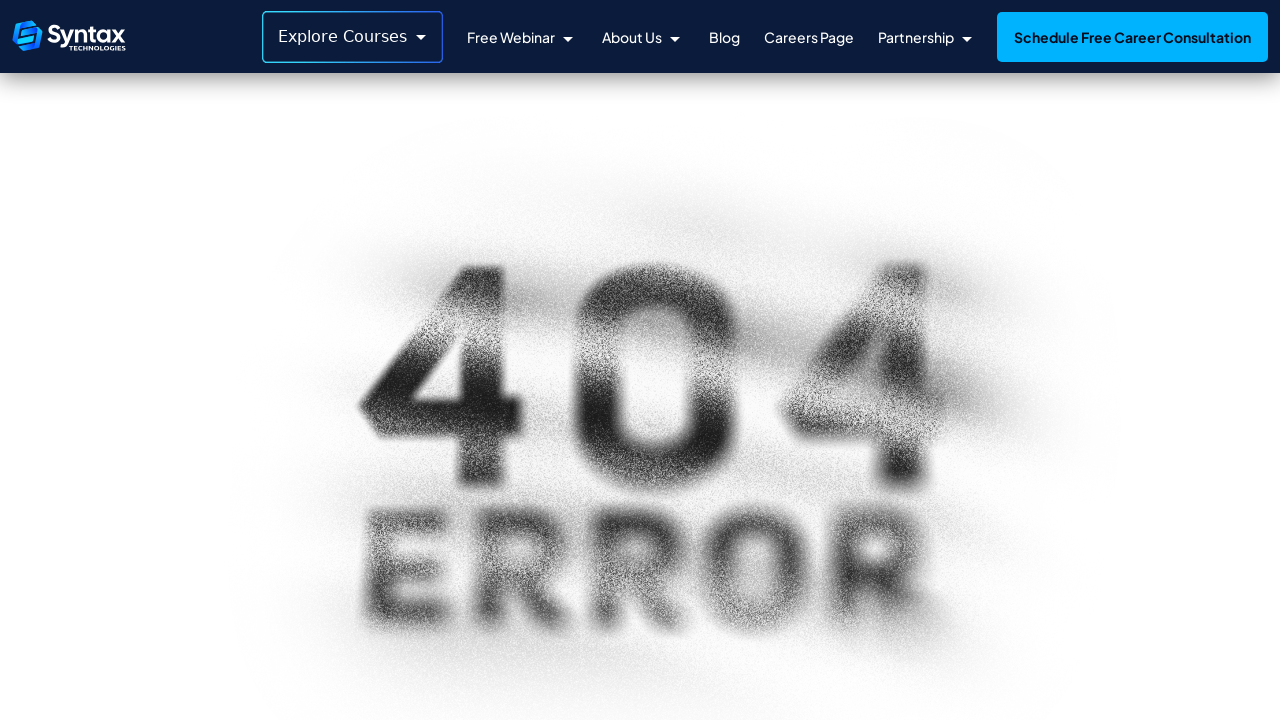